Tests form submission on a practice Angular website by filling in name and email fields, clicking submit, and verifying a success alert appears.

Starting URL: https://rahulshettyacademy.com/angularpractice/

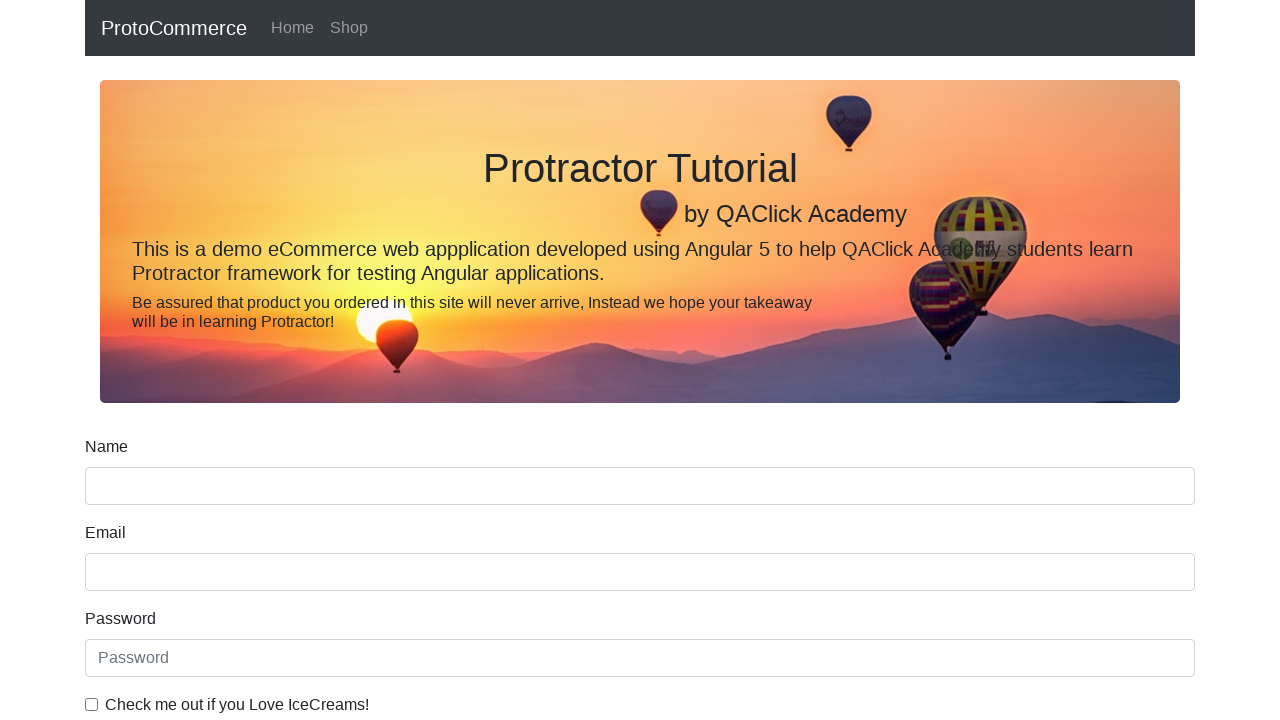

Filled name field with 'Kiranji' on xpath=(//*[@name='name'])[1]
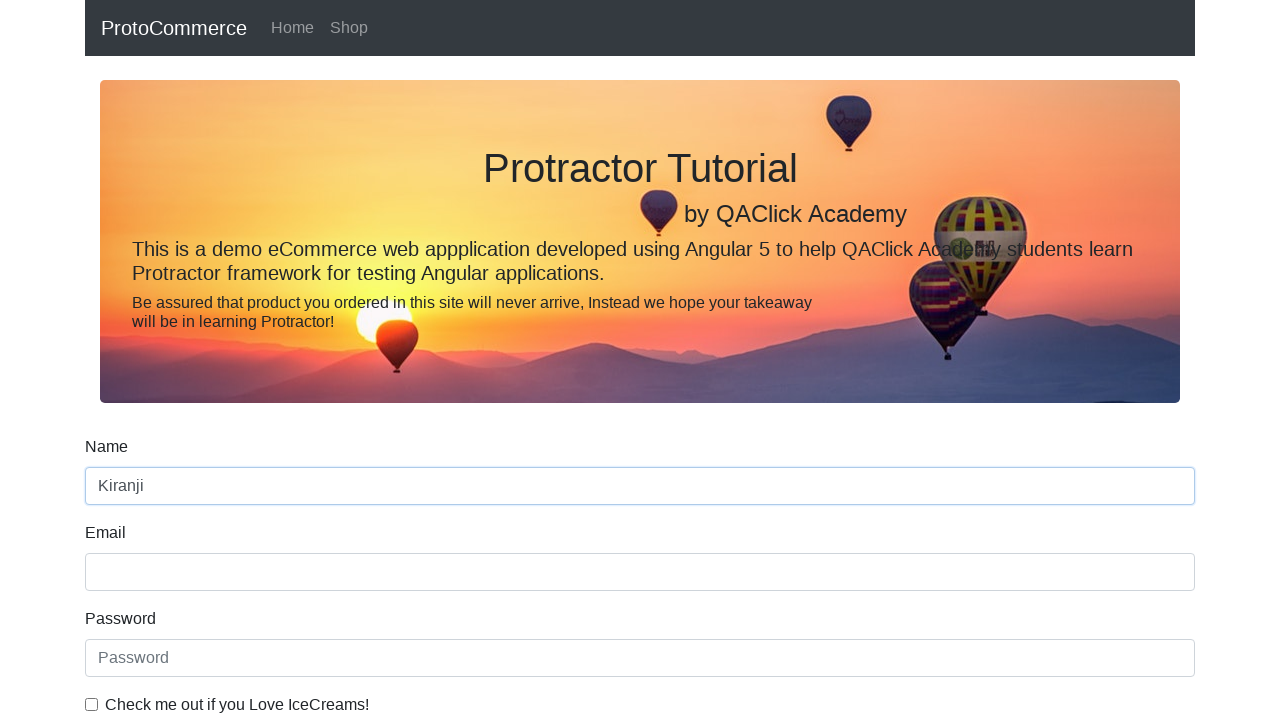

Filled email field with 'sam@maili' on input[name='email']
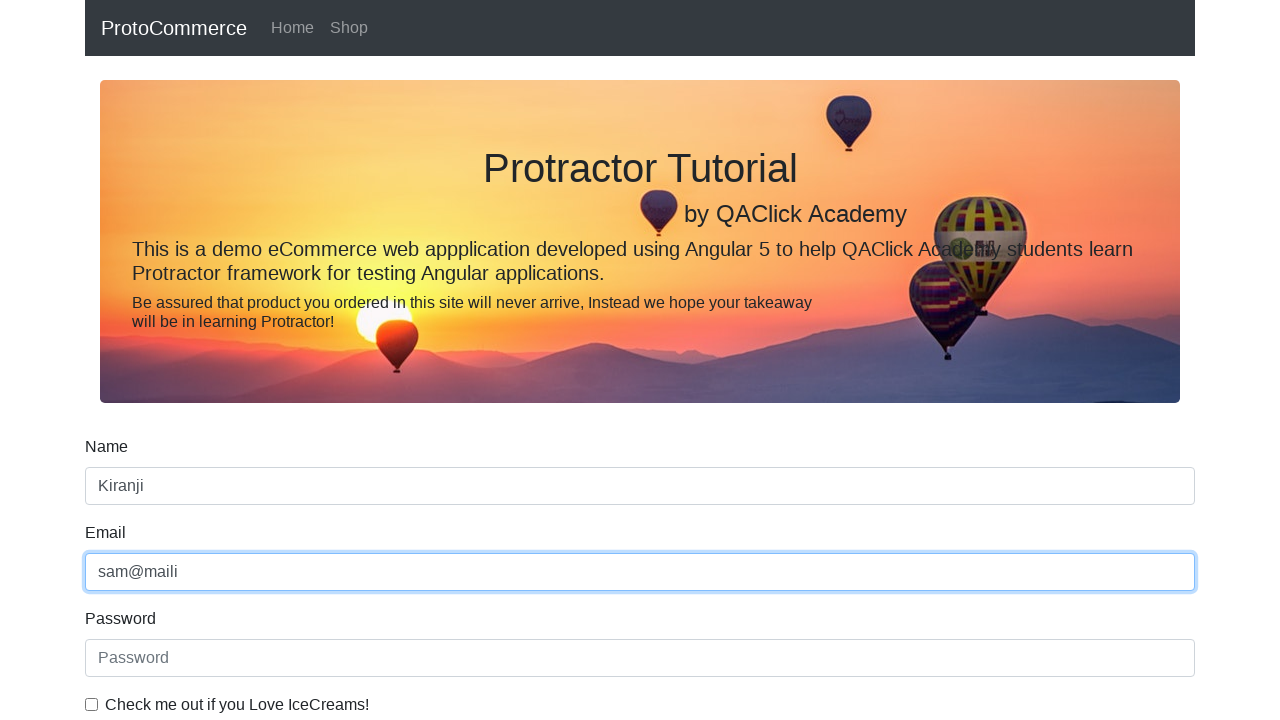

Clicked submit button at (123, 491) on *[value='Submit']
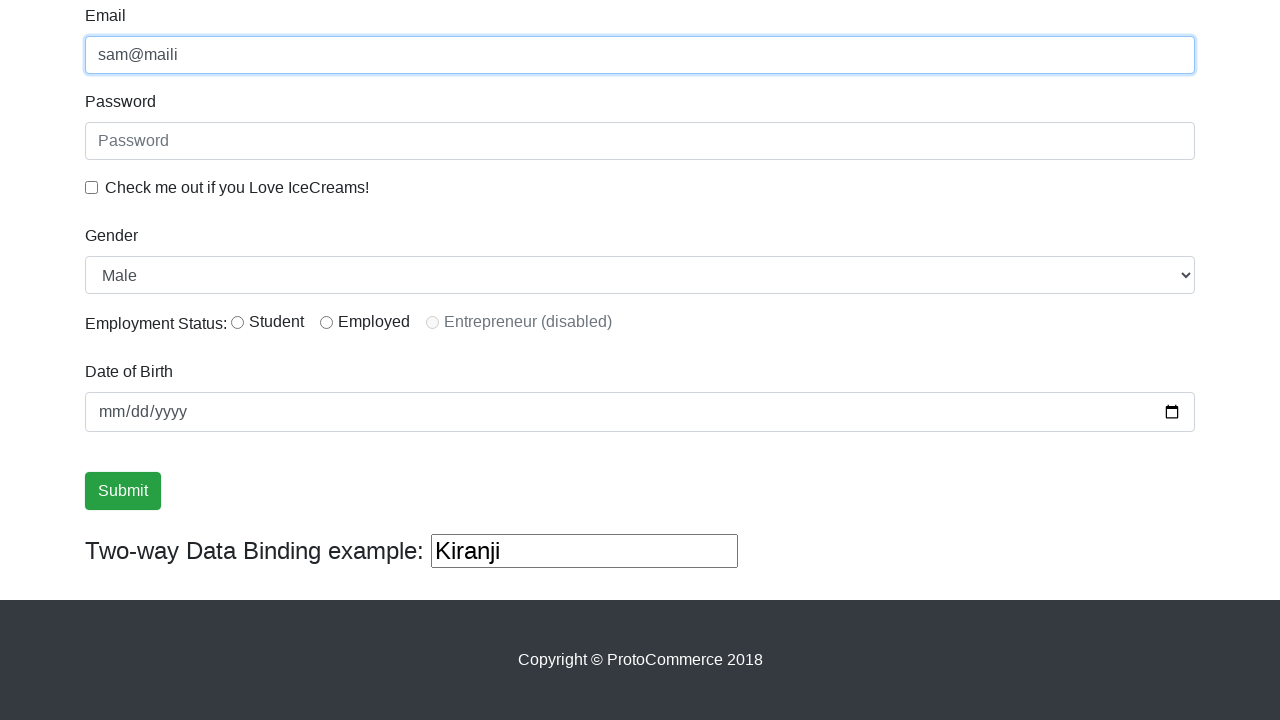

Success alert appeared after form submission
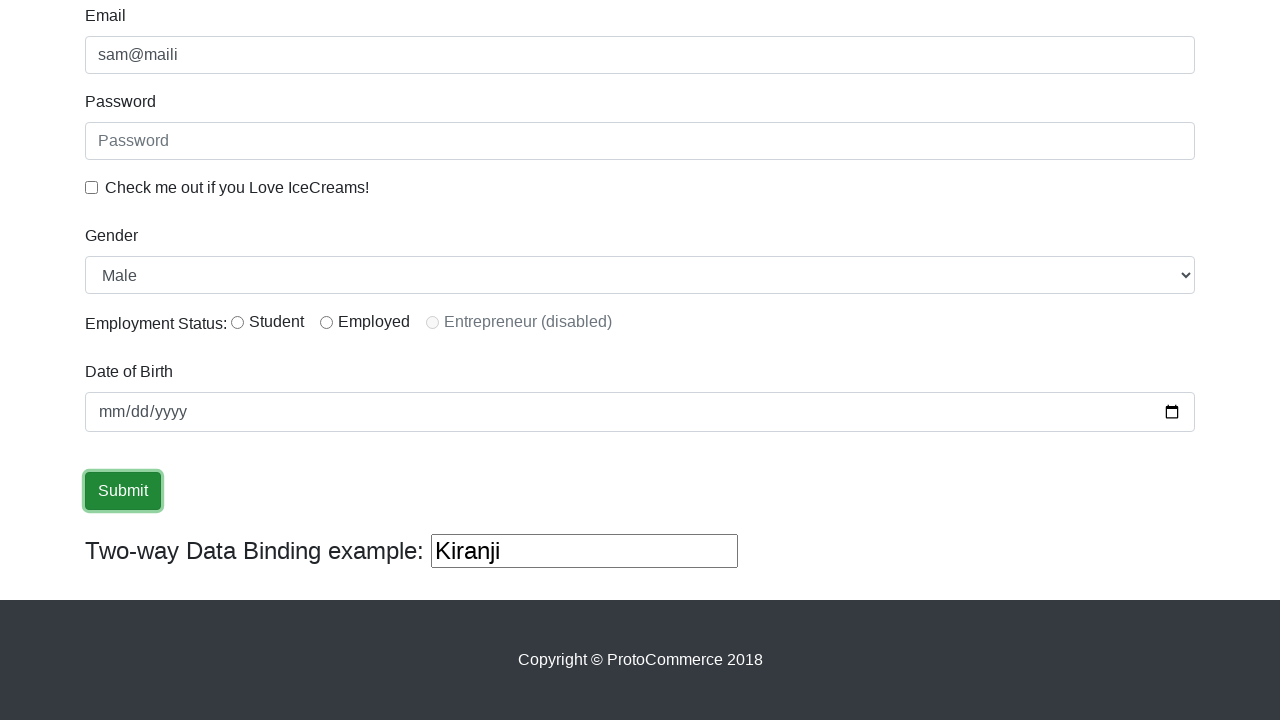

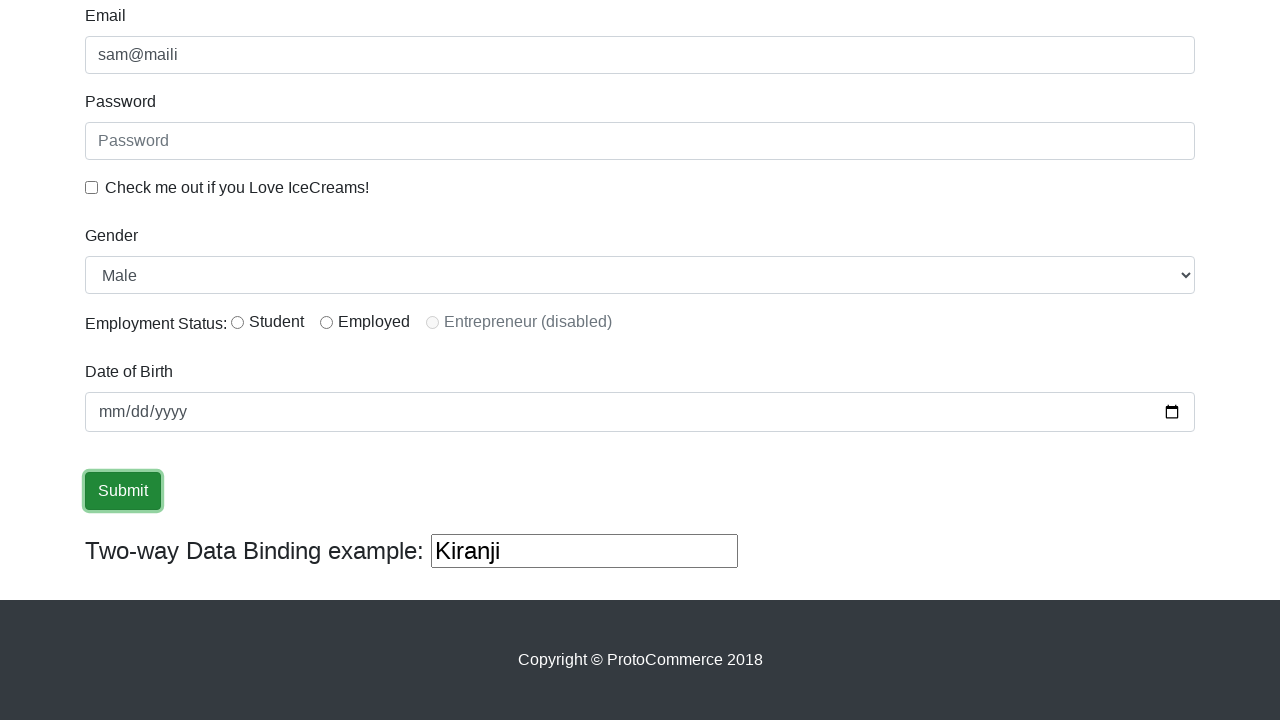